Tests geolocation functionality by clicking a button to get coordinates and verifying that the coordinates are displayed

Starting URL: https://bonigarcia.dev/selenium-webdriver-java/geolocation.html

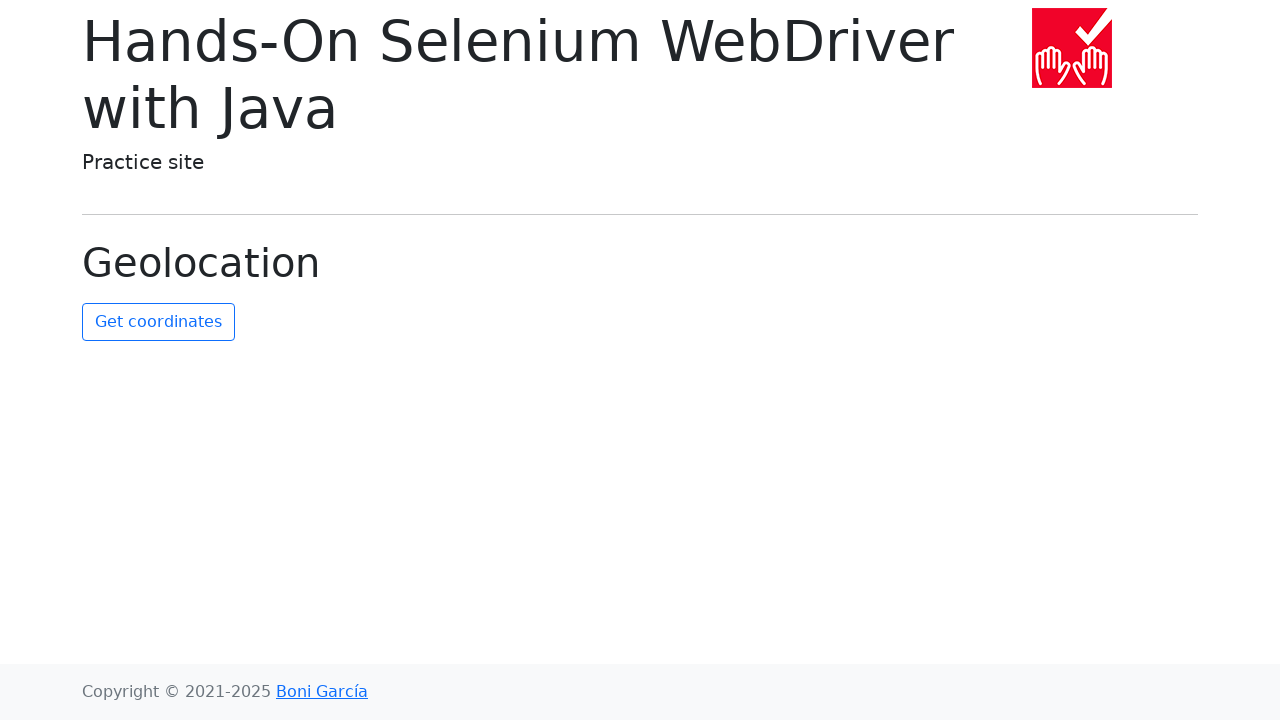

Clicked button to get geolocation coordinates at (158, 322) on #get-coordinates
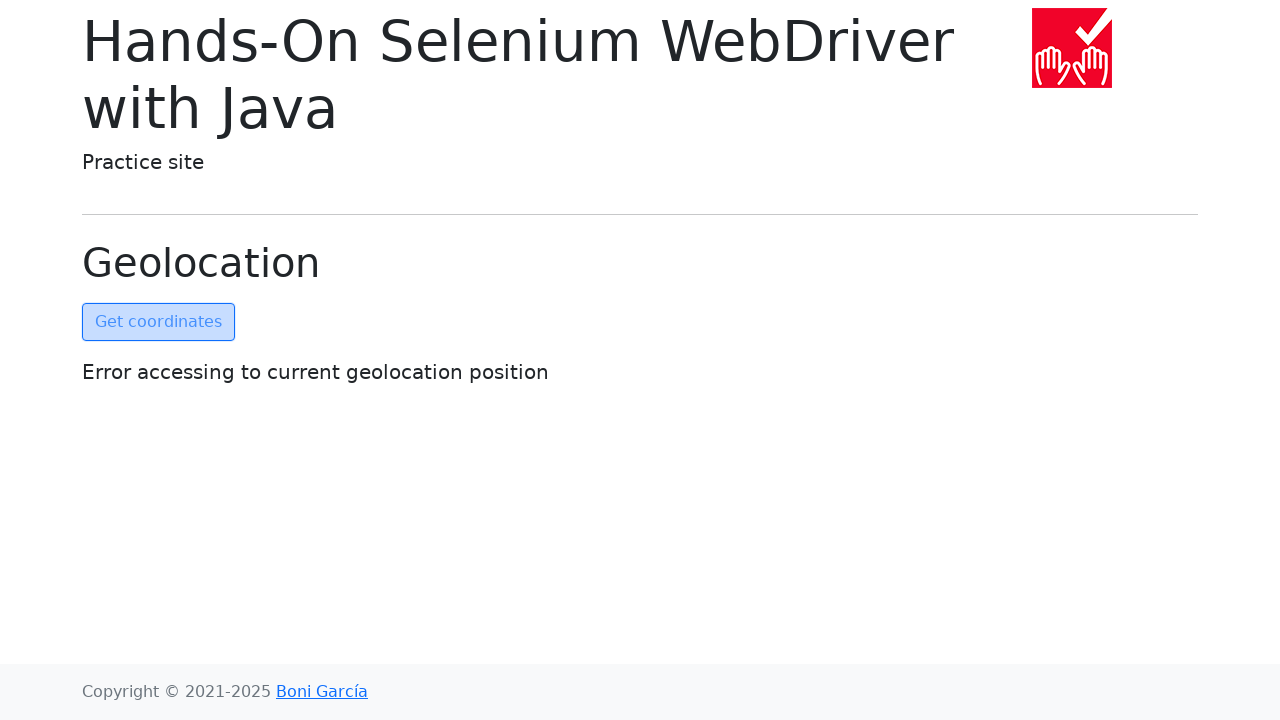

Waited for coordinates element to become visible
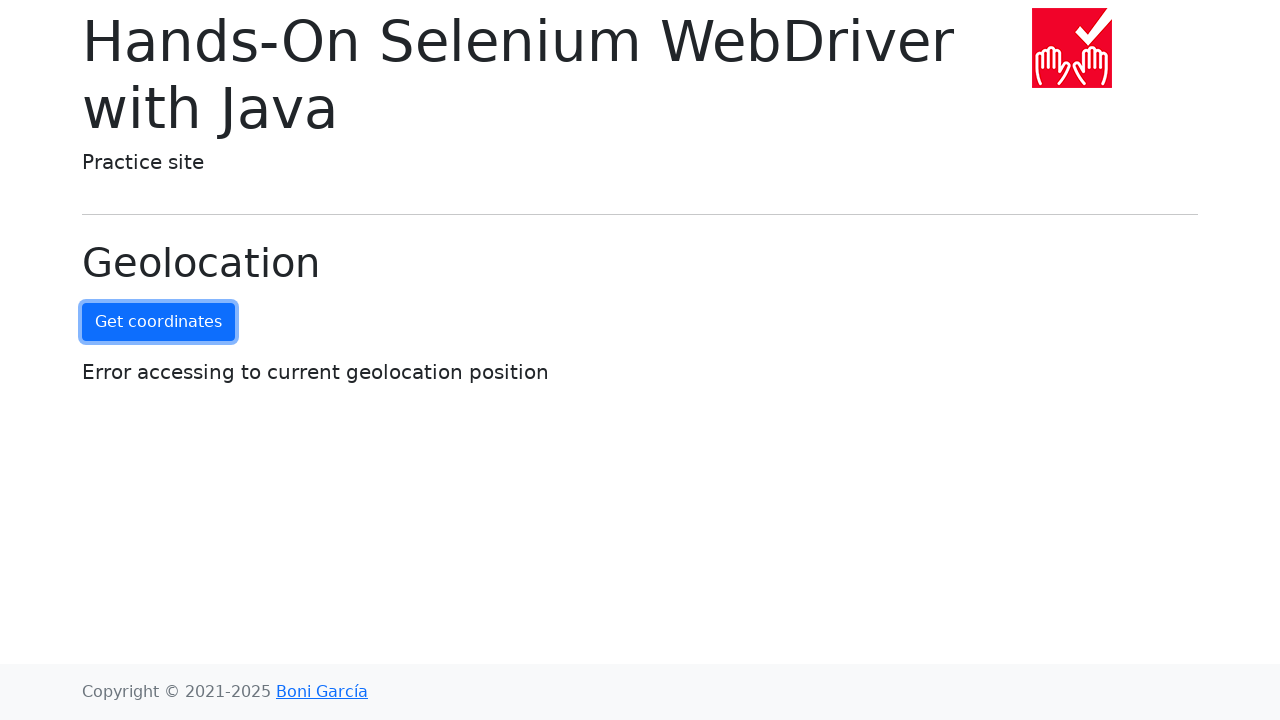

Located the coordinates element
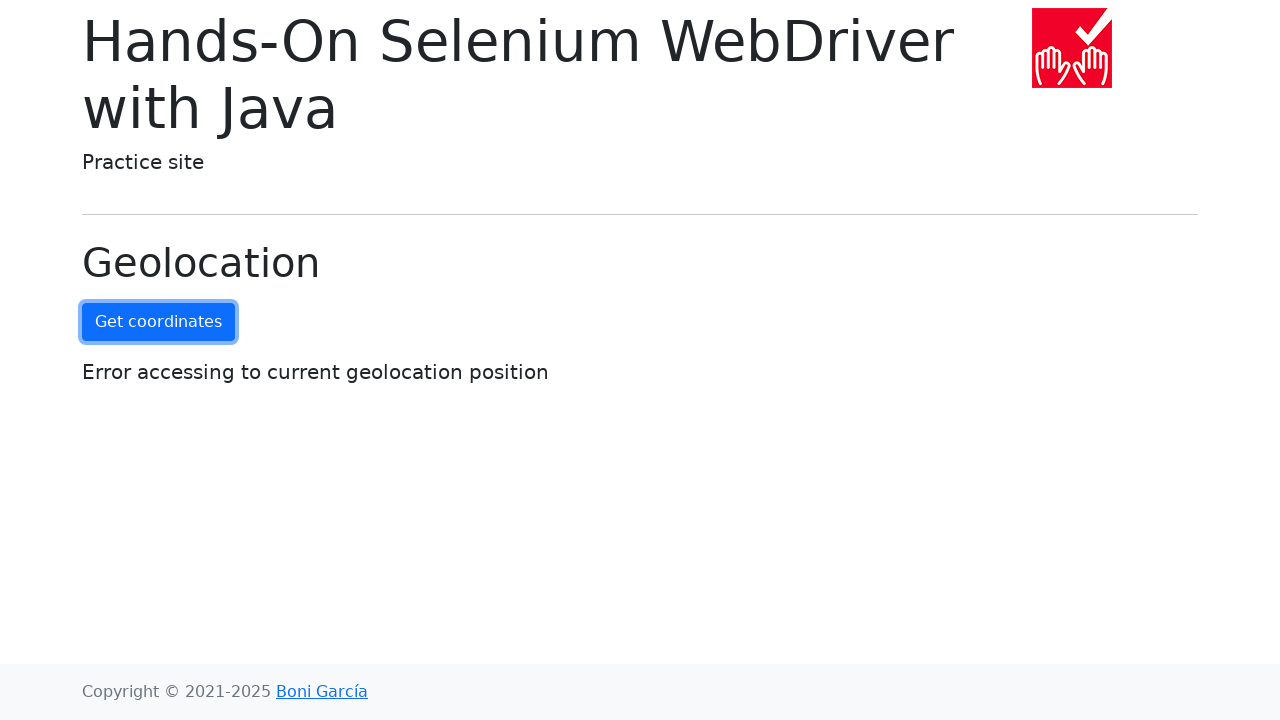

Verified that coordinates element is visible
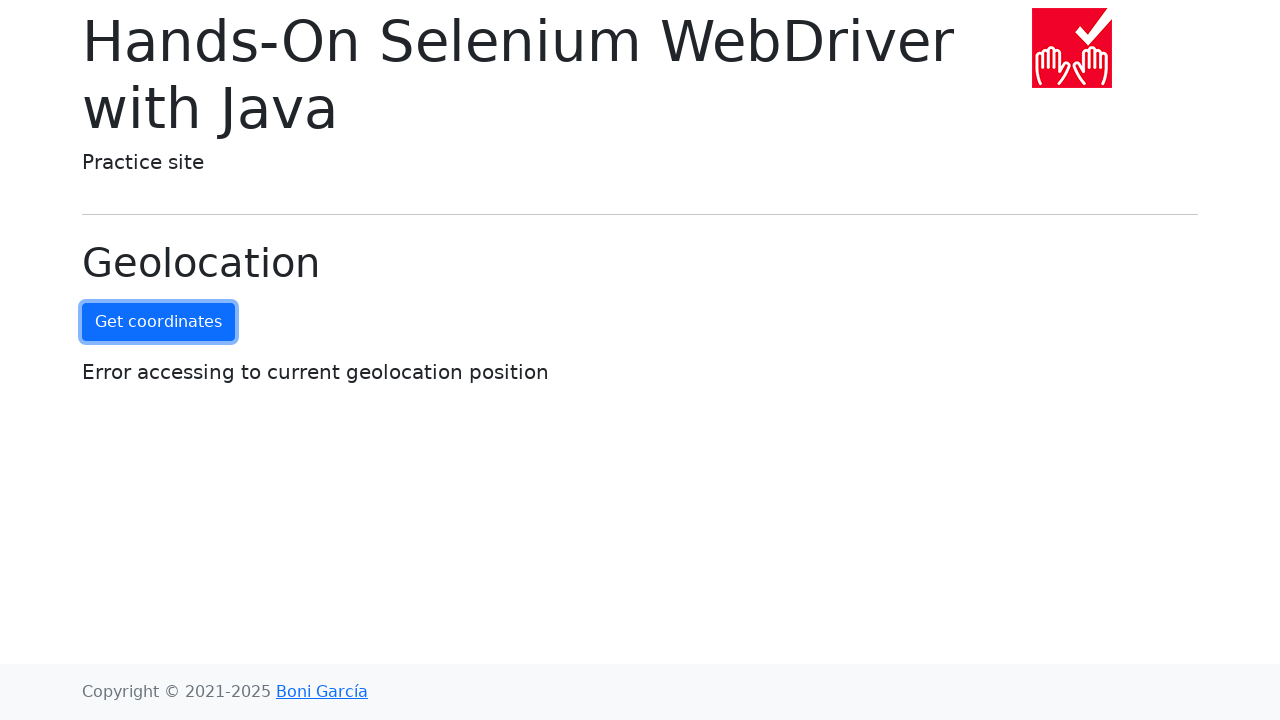

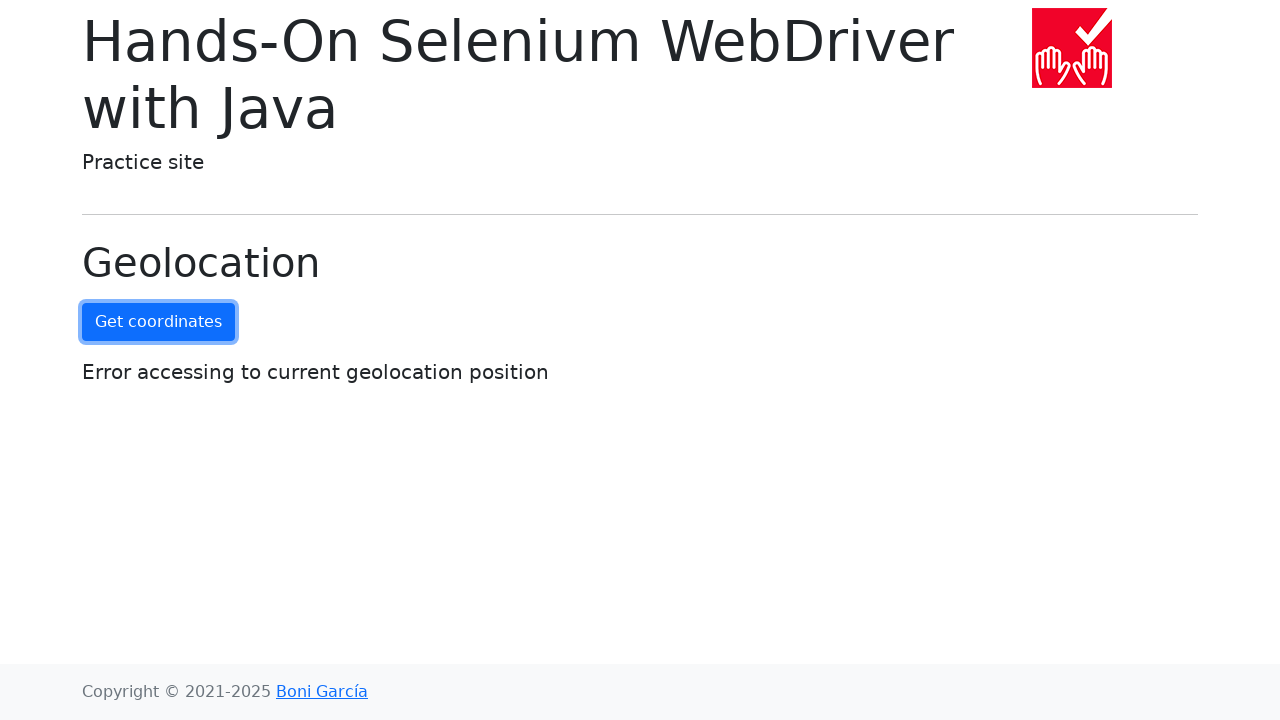